Tests that edits are saved when the edit field loses focus (blur event)

Starting URL: https://demo.playwright.dev/todomvc

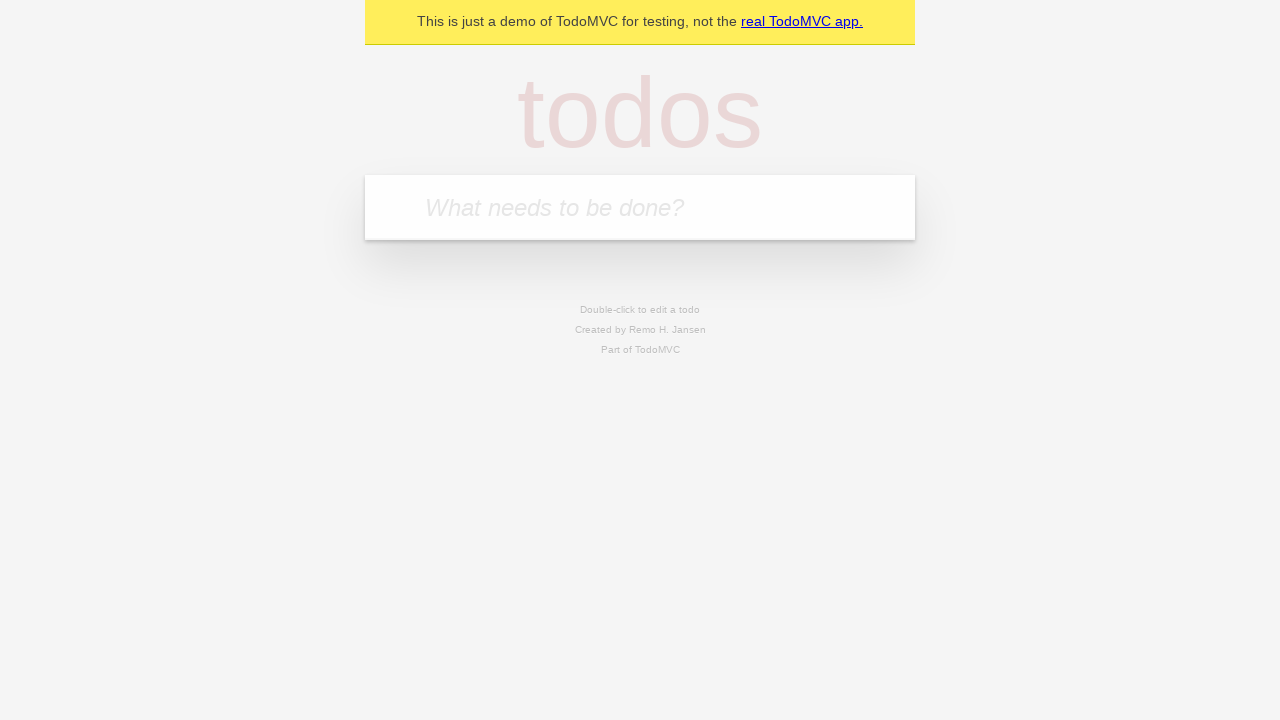

Filled new todo field with 'buy some cheese' on .new-todo
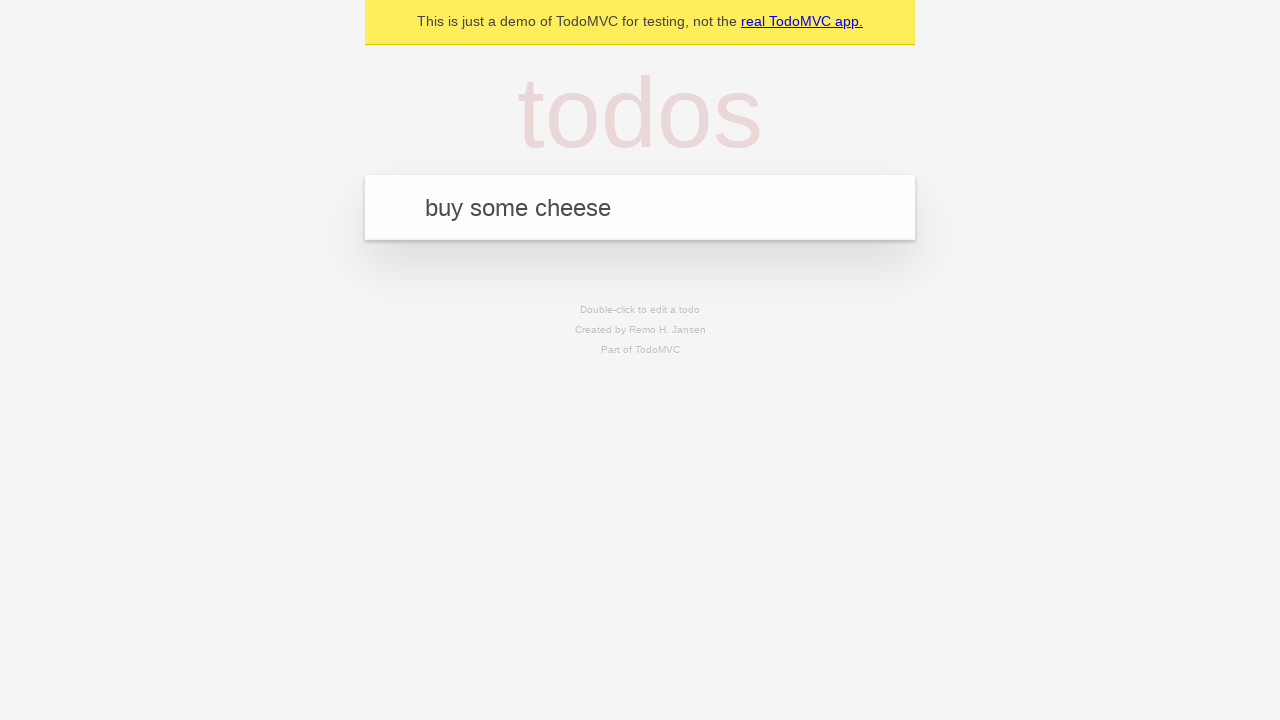

Pressed Enter to create first todo on .new-todo
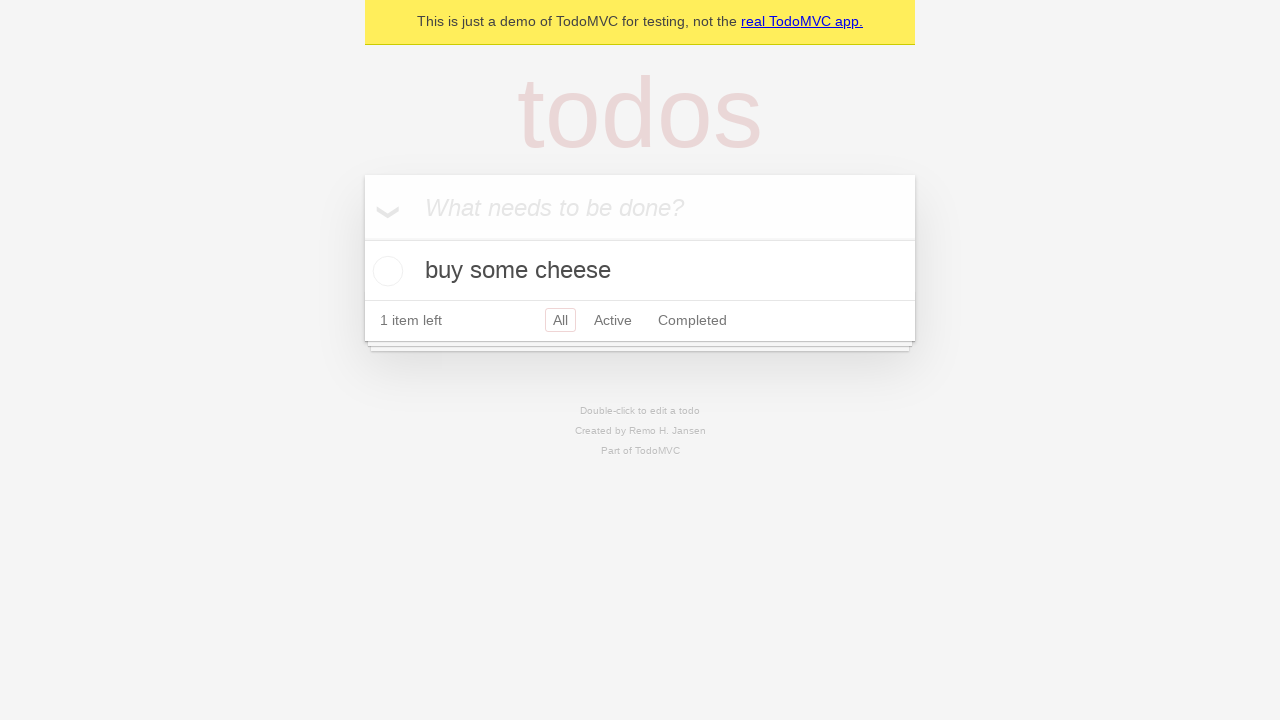

Filled new todo field with 'feed the cat' on .new-todo
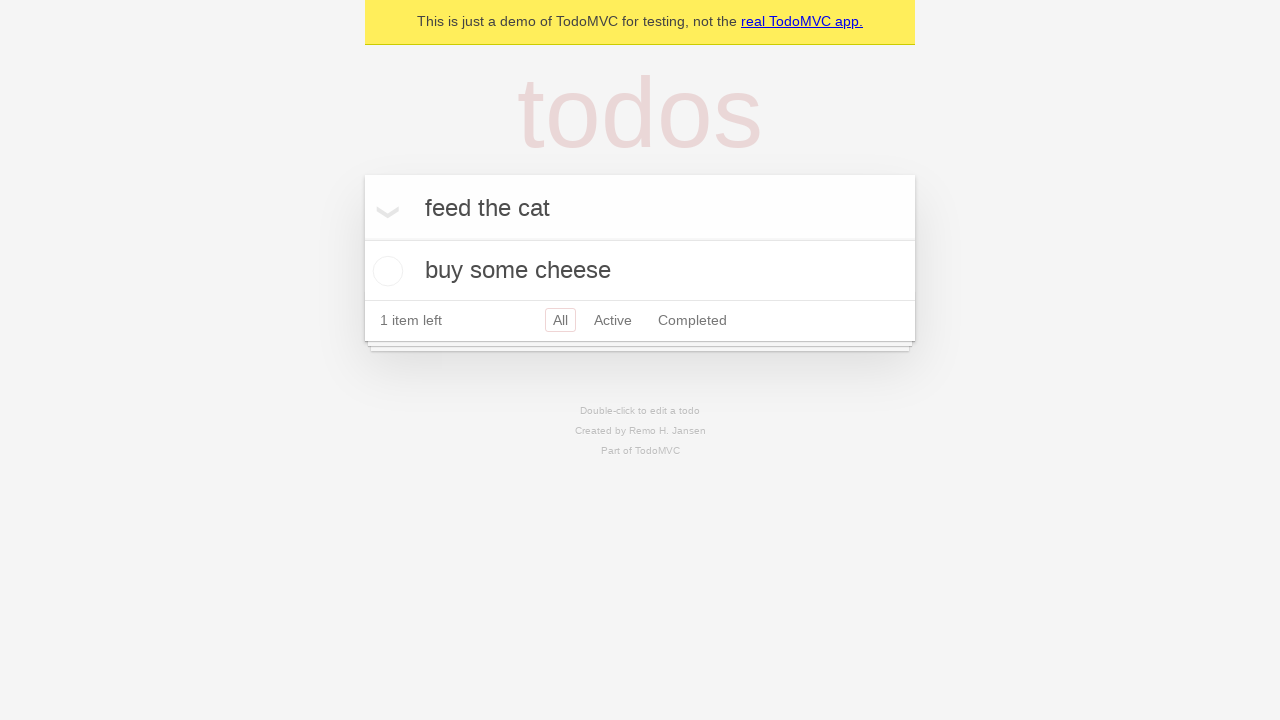

Pressed Enter to create second todo on .new-todo
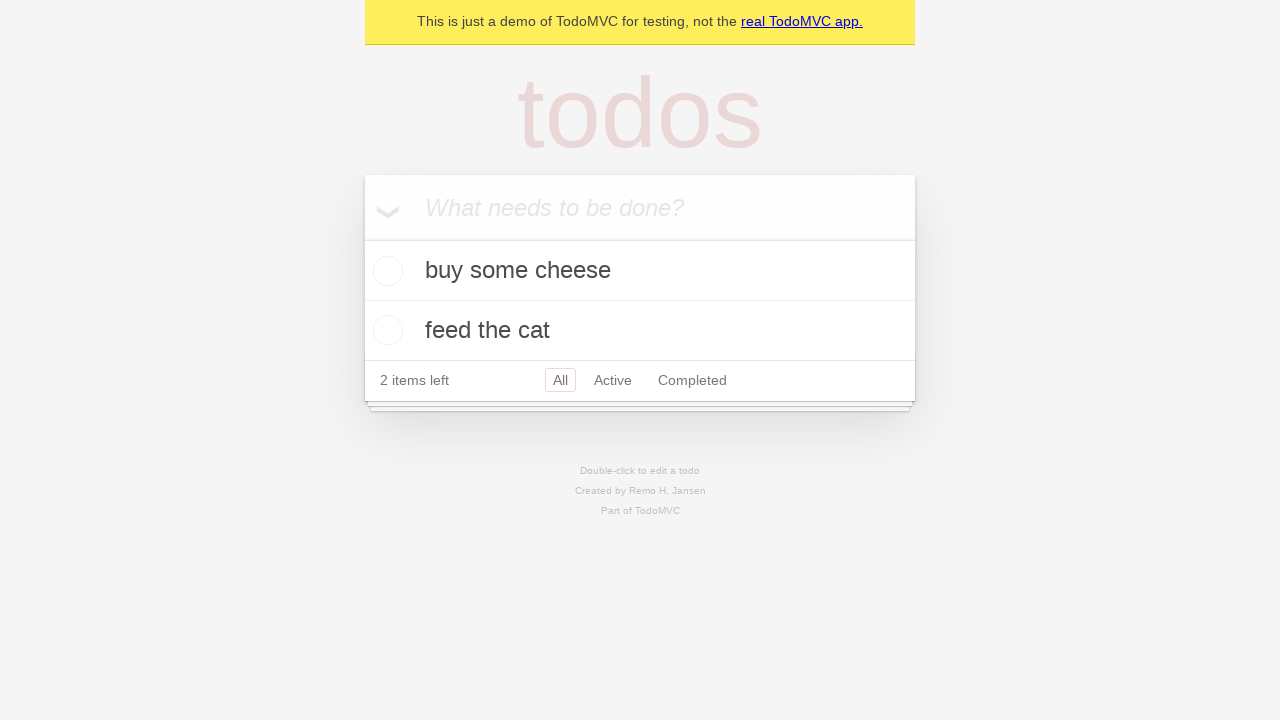

Filled new todo field with 'book a doctors appointment' on .new-todo
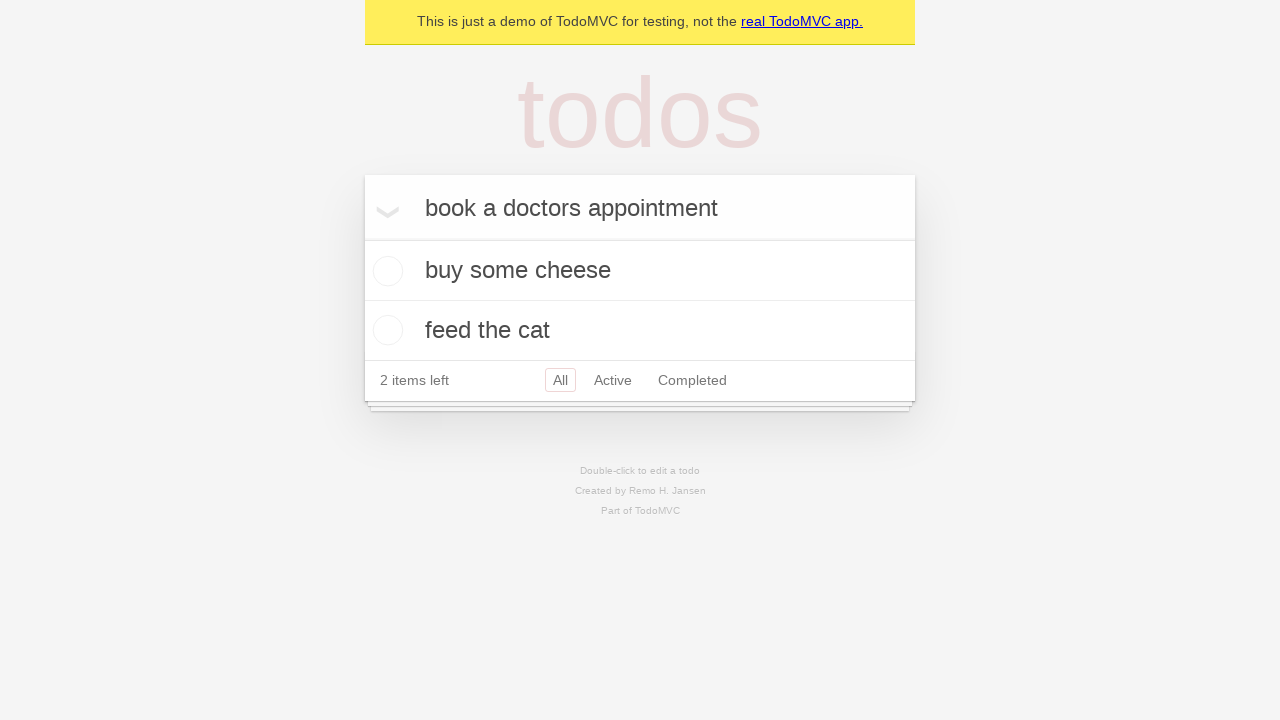

Pressed Enter to create third todo on .new-todo
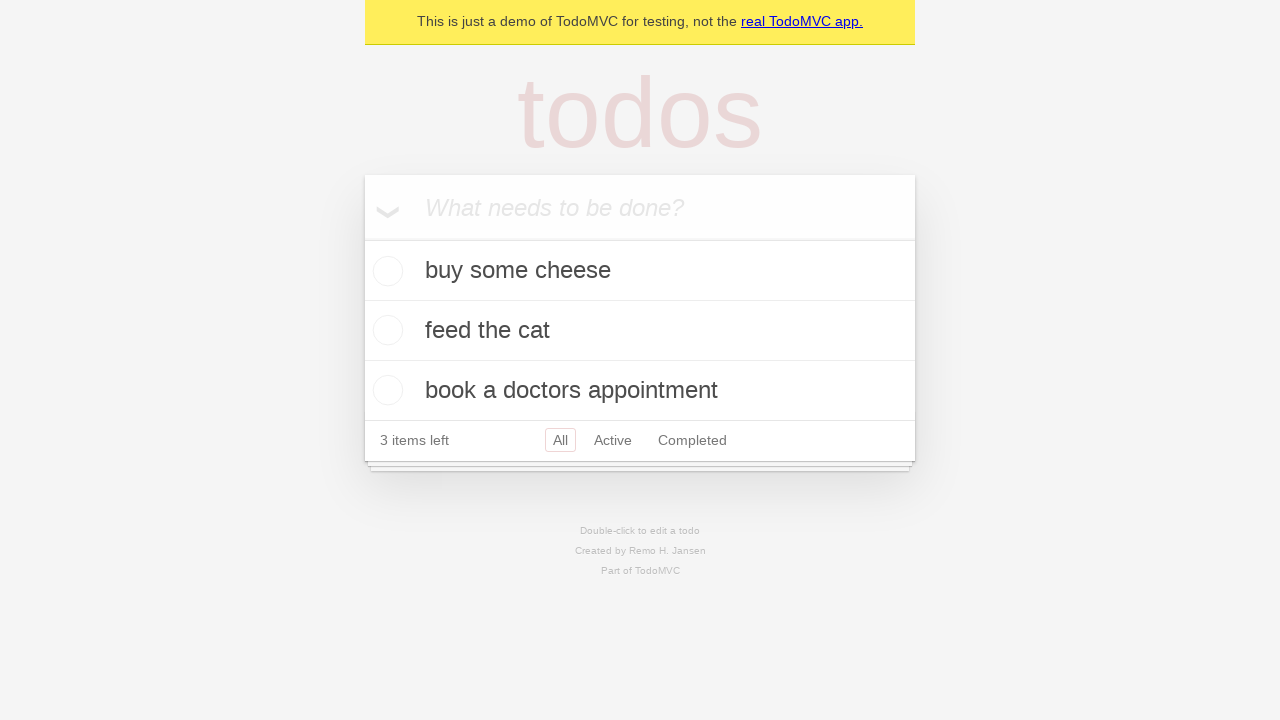

Double-clicked second todo to enter edit mode at (640, 331) on .todo-list li >> nth=1
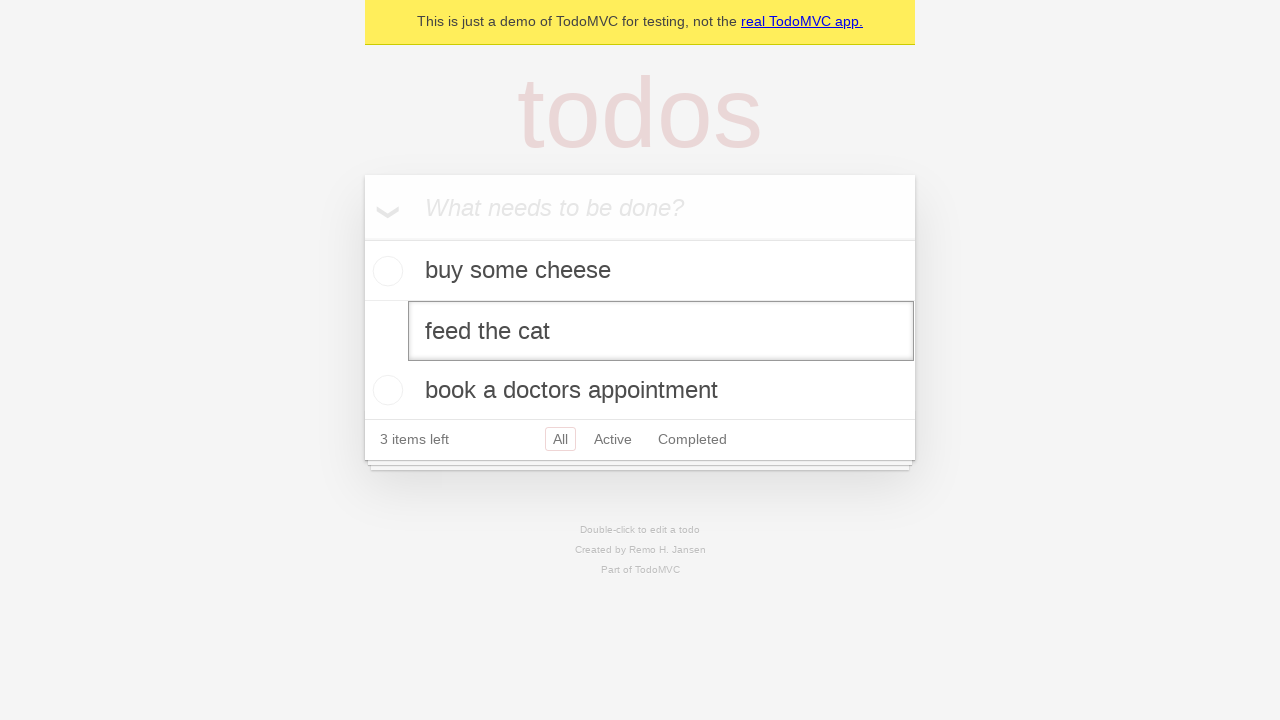

Filled edit field with 'buy some sausages' on .todo-list li >> nth=1 >> .edit
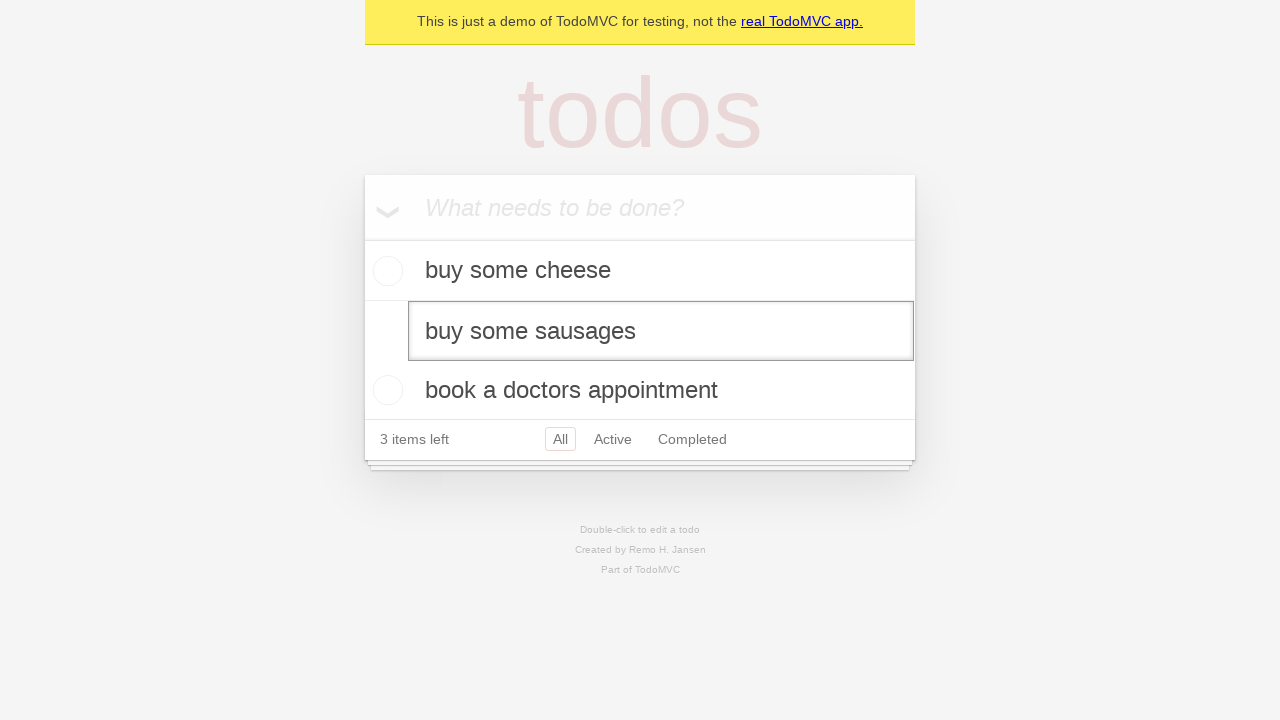

Dispatched blur event to save edit
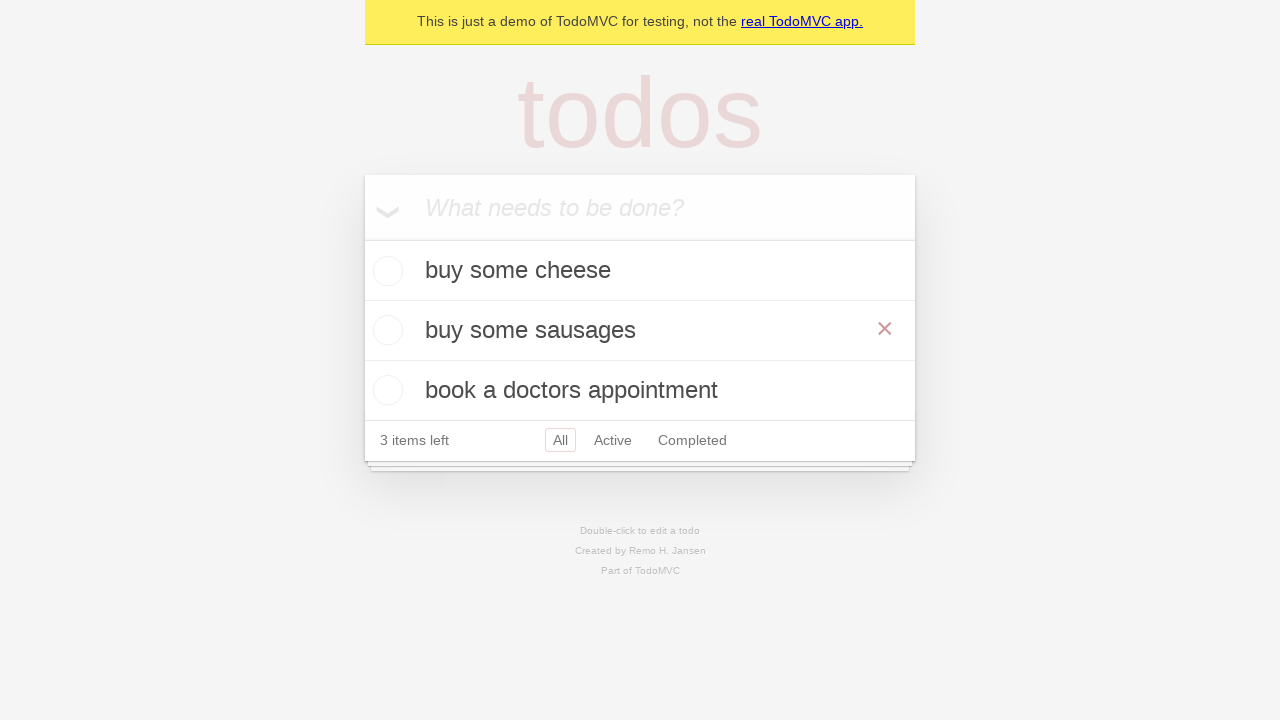

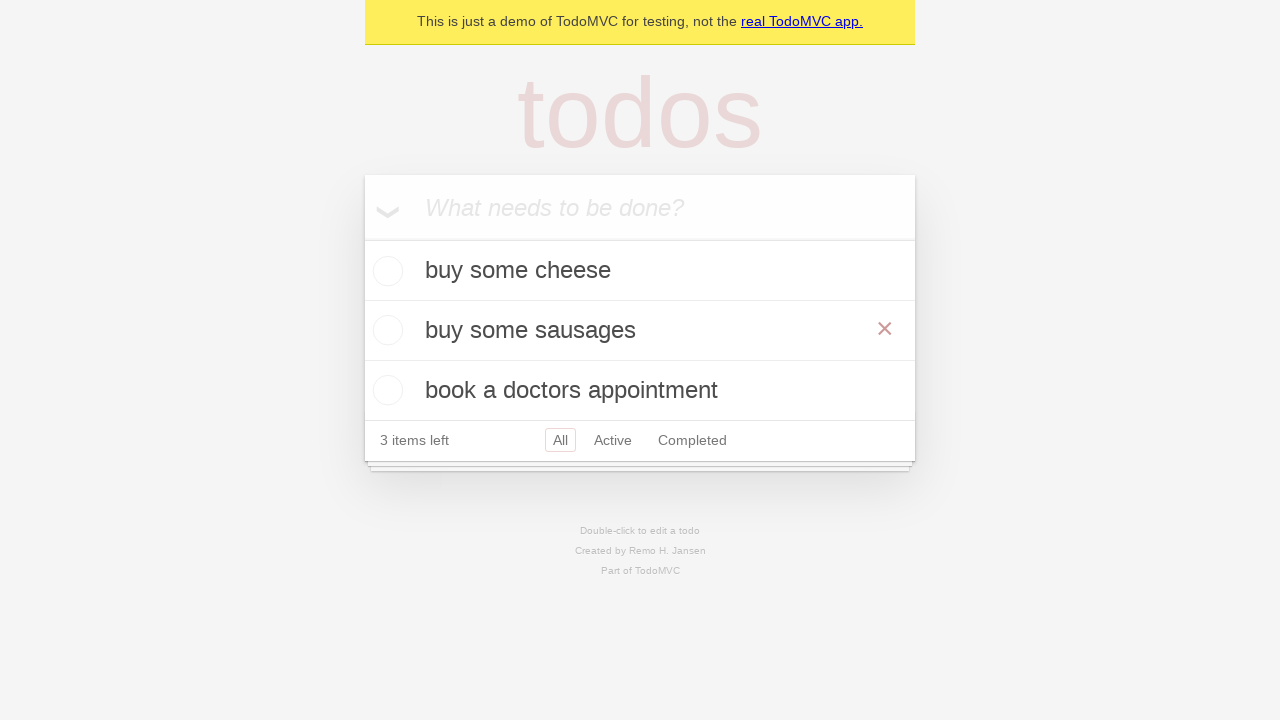